Verifies that the search input field is displayed on the OpenCart homepage

Starting URL: https://naveenautomationlabs.com/opencart/

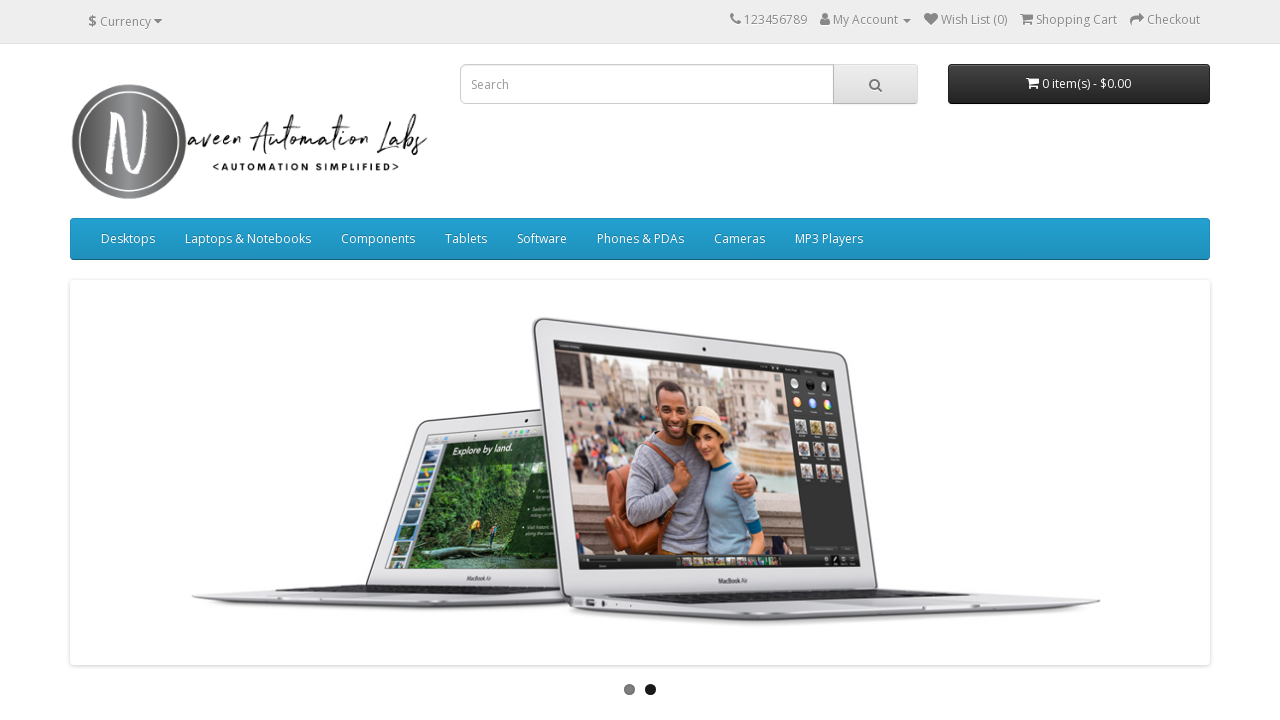

Located search input field on OpenCart homepage
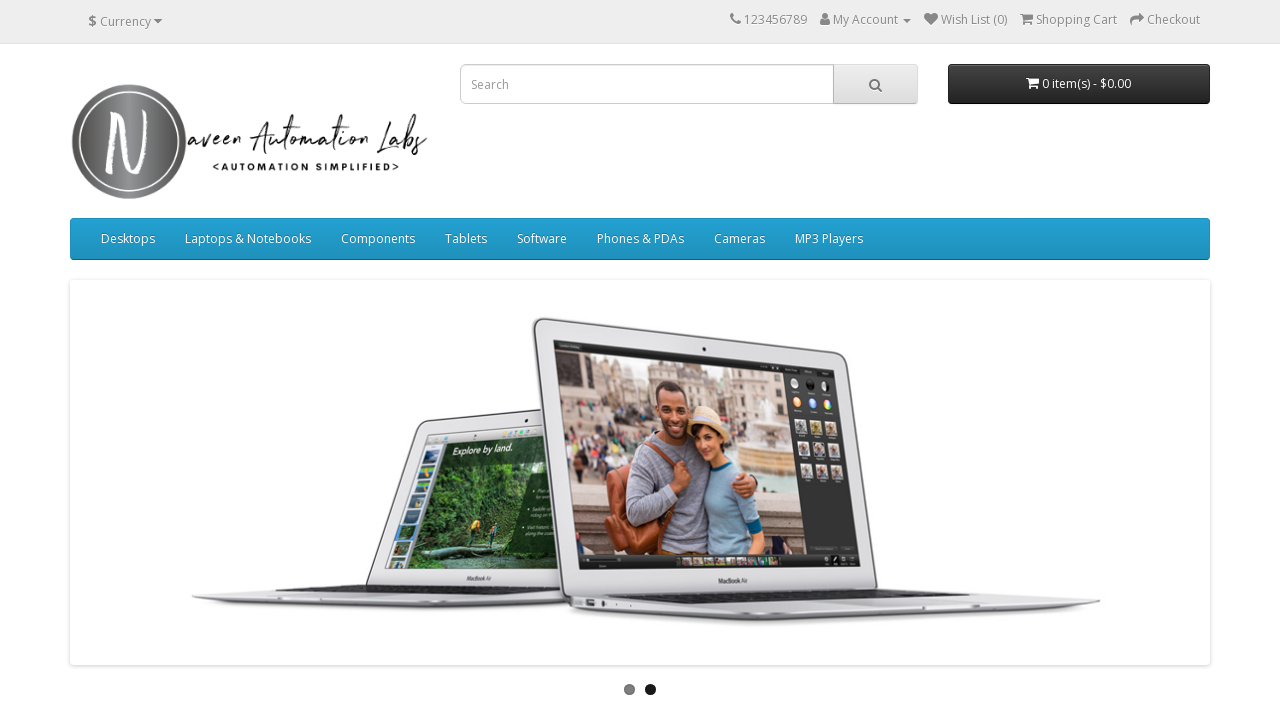

Verified that search input field is visible
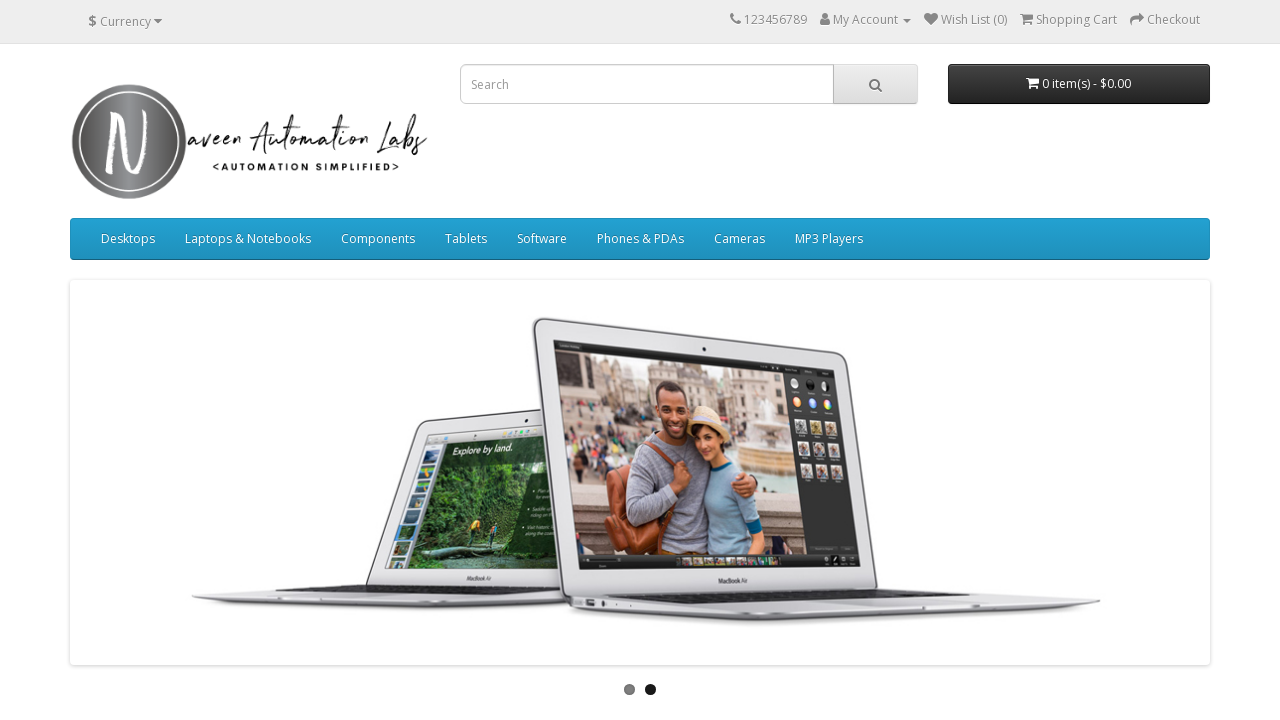

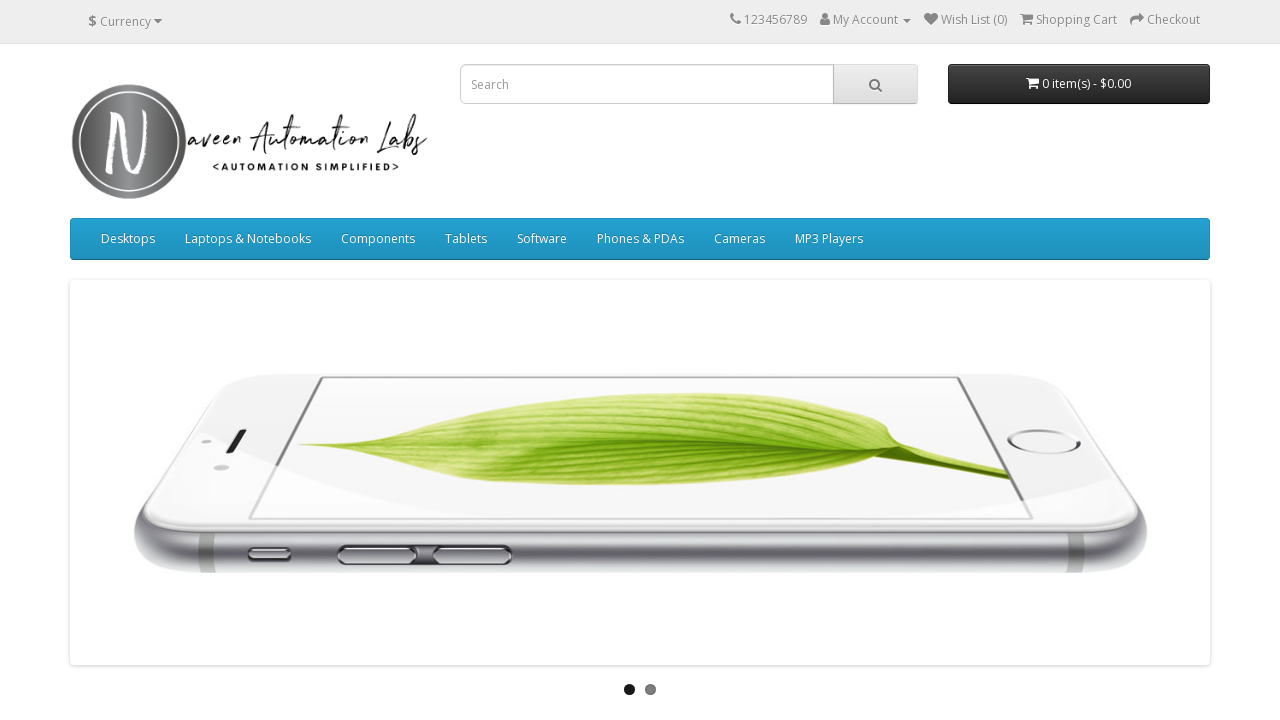